Opens a browser and navigates to the GrotechMinds homepage, verifying the page loads successfully.

Starting URL: https://grotechminds.com/

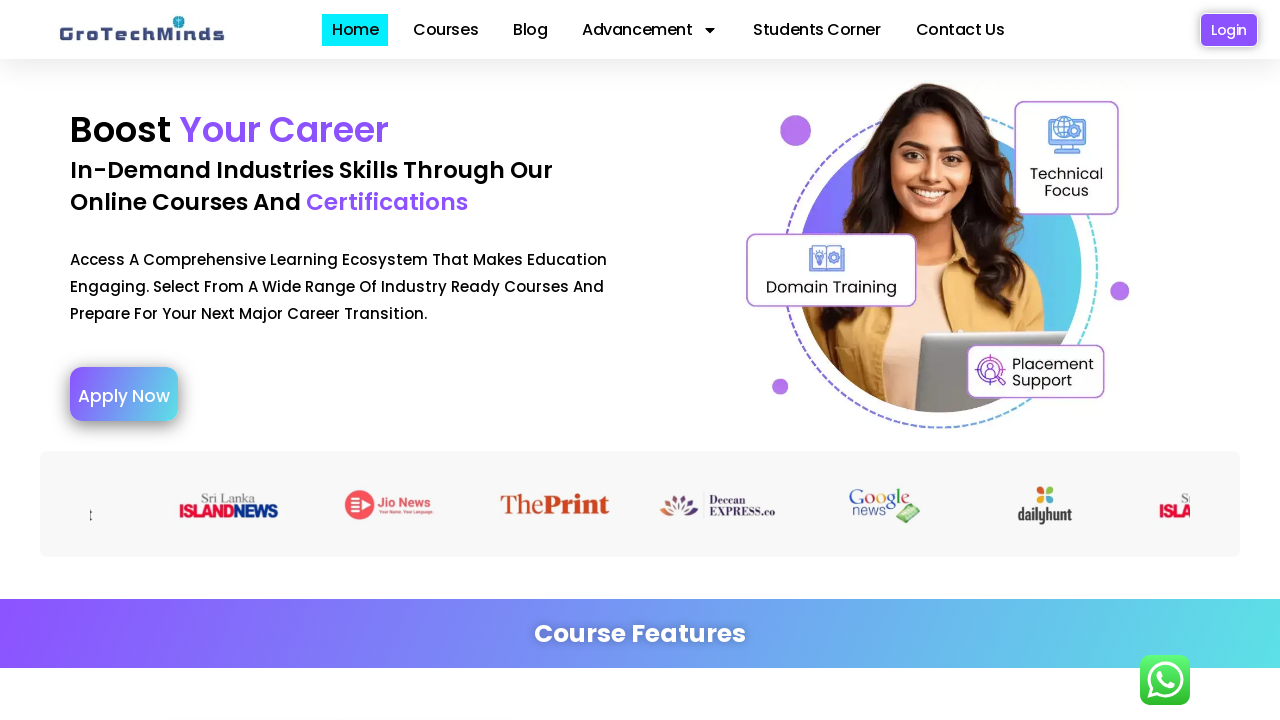

Waited for page DOM to be fully loaded
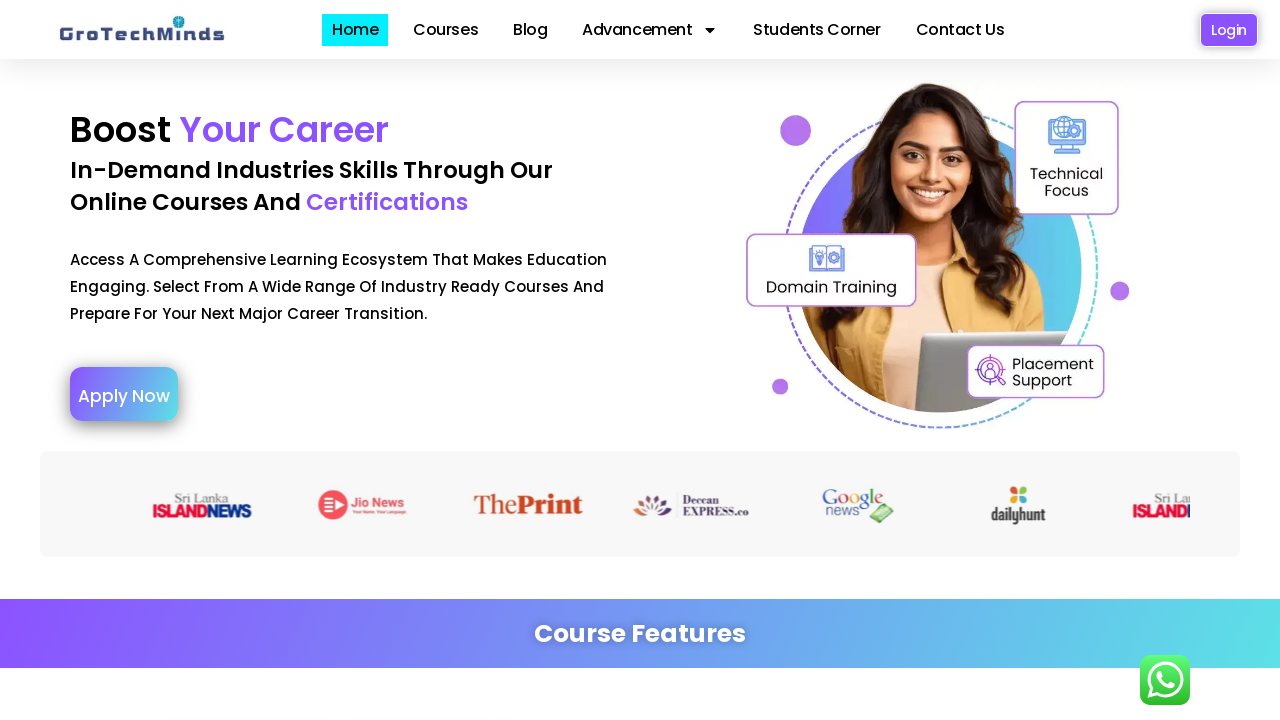

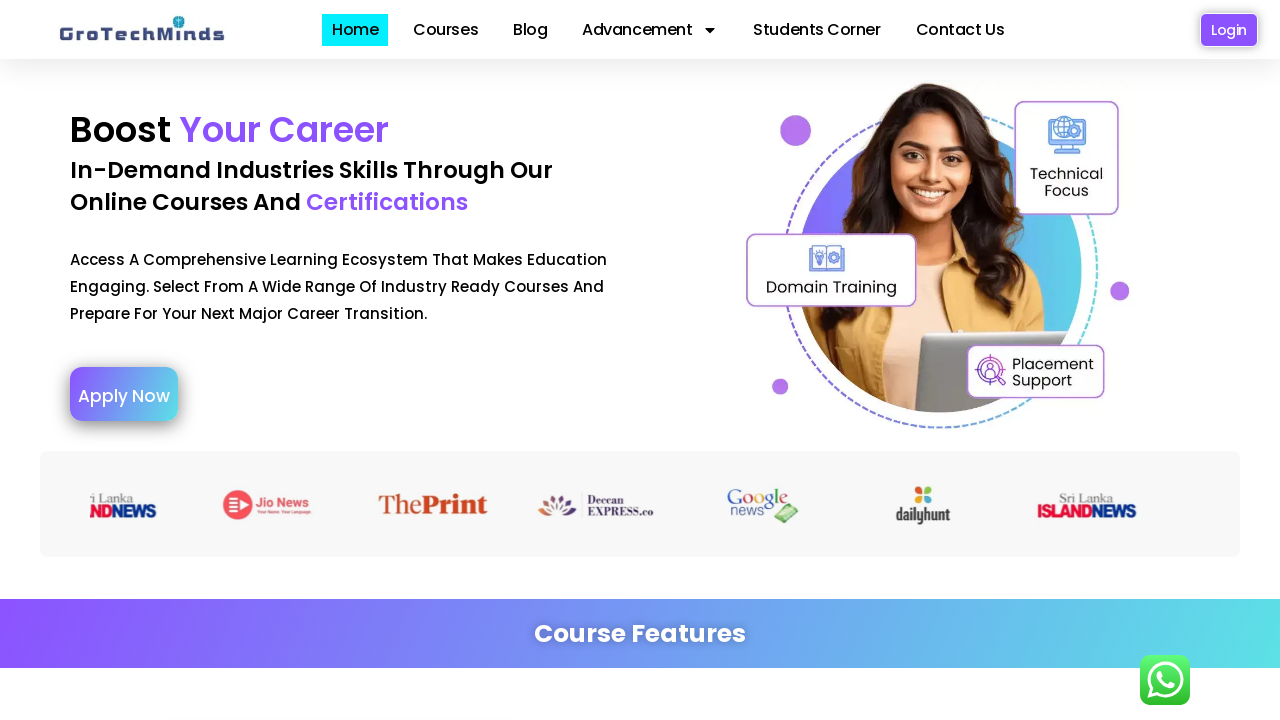